Tests the product search functionality on a practice e-commerce site by typing a search term and verifying the correct number of filtered products are displayed

Starting URL: https://rahulshettyacademy.com/seleniumPractise/#/

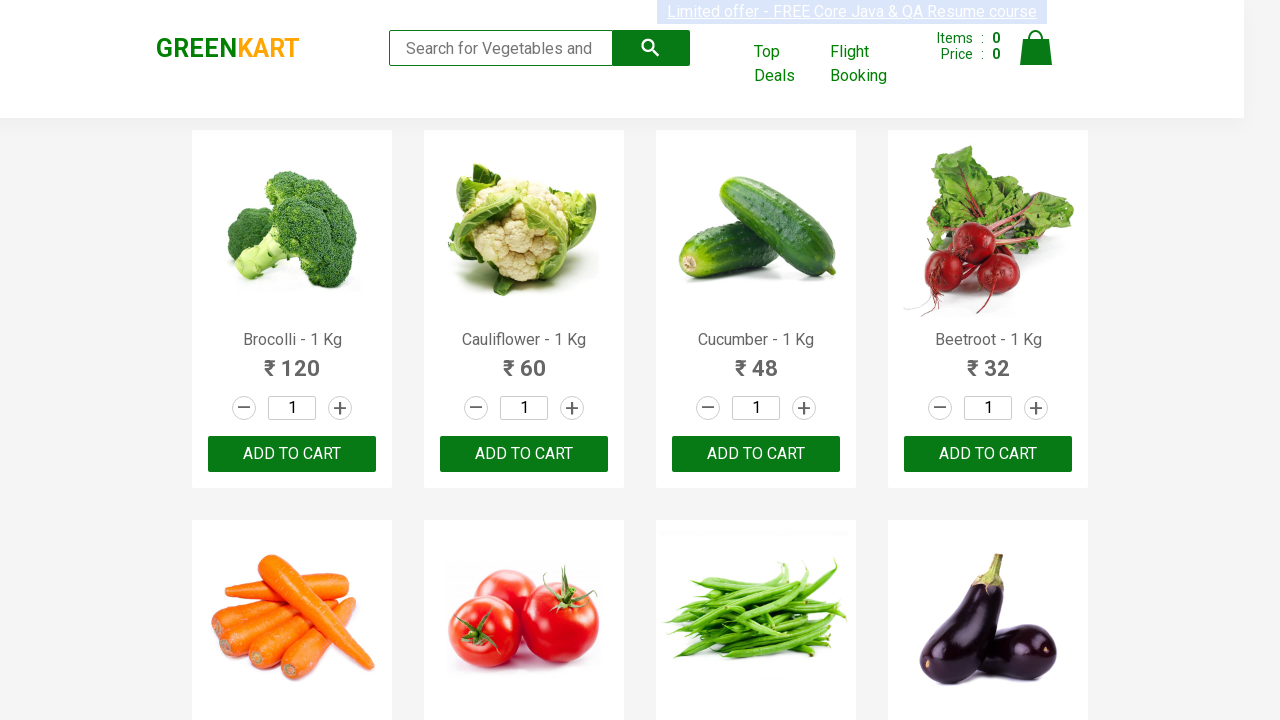

Typed search term 'ca' in the search box on .search-keyword
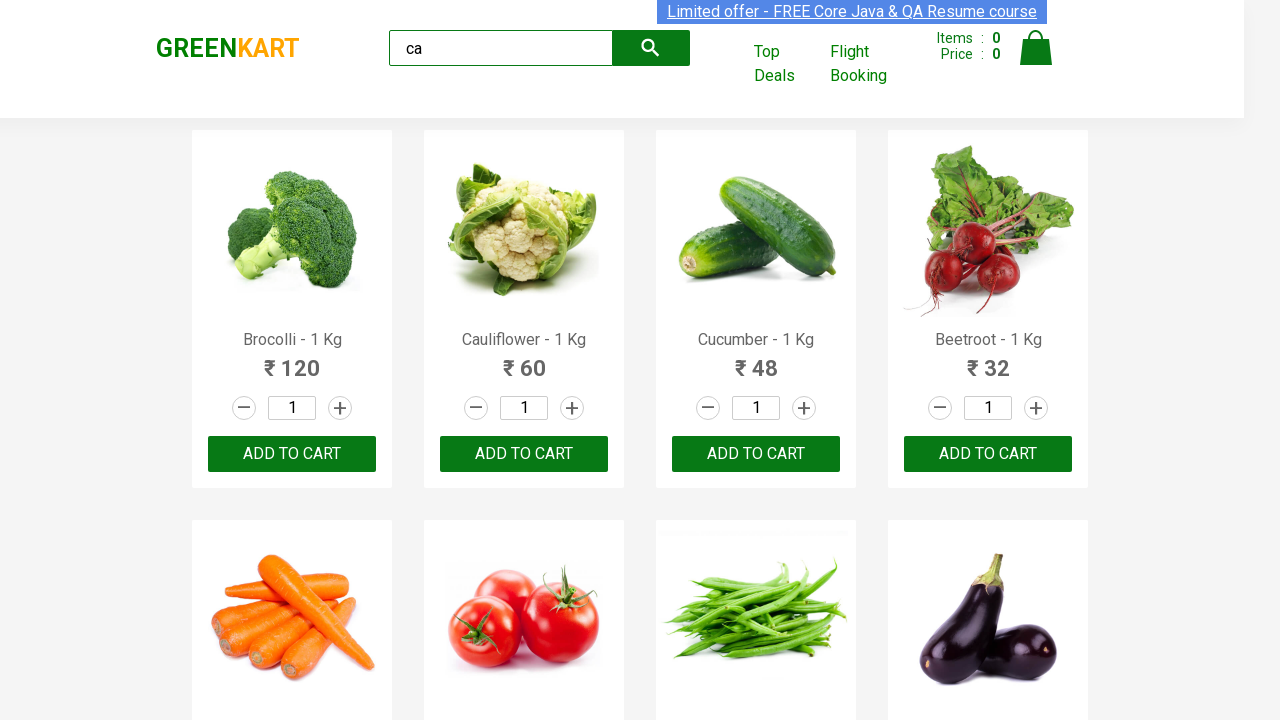

Waited 2000ms for search results to update
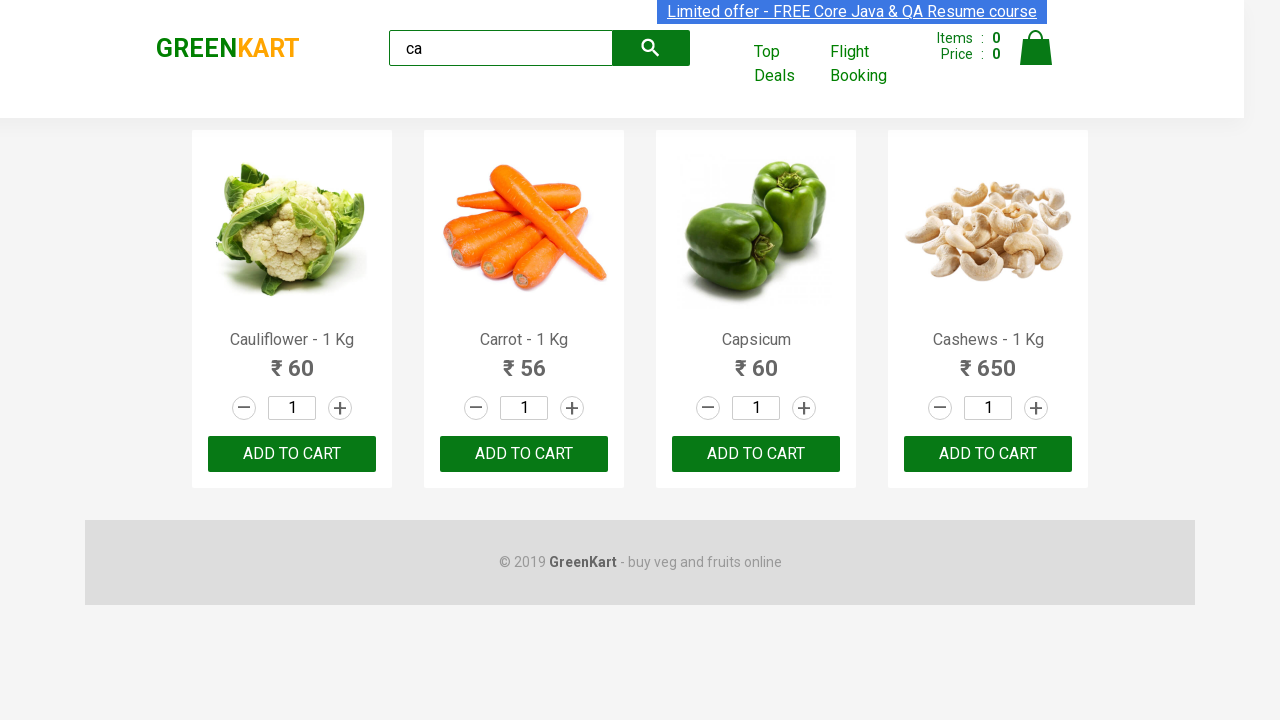

Located all visible products on the page
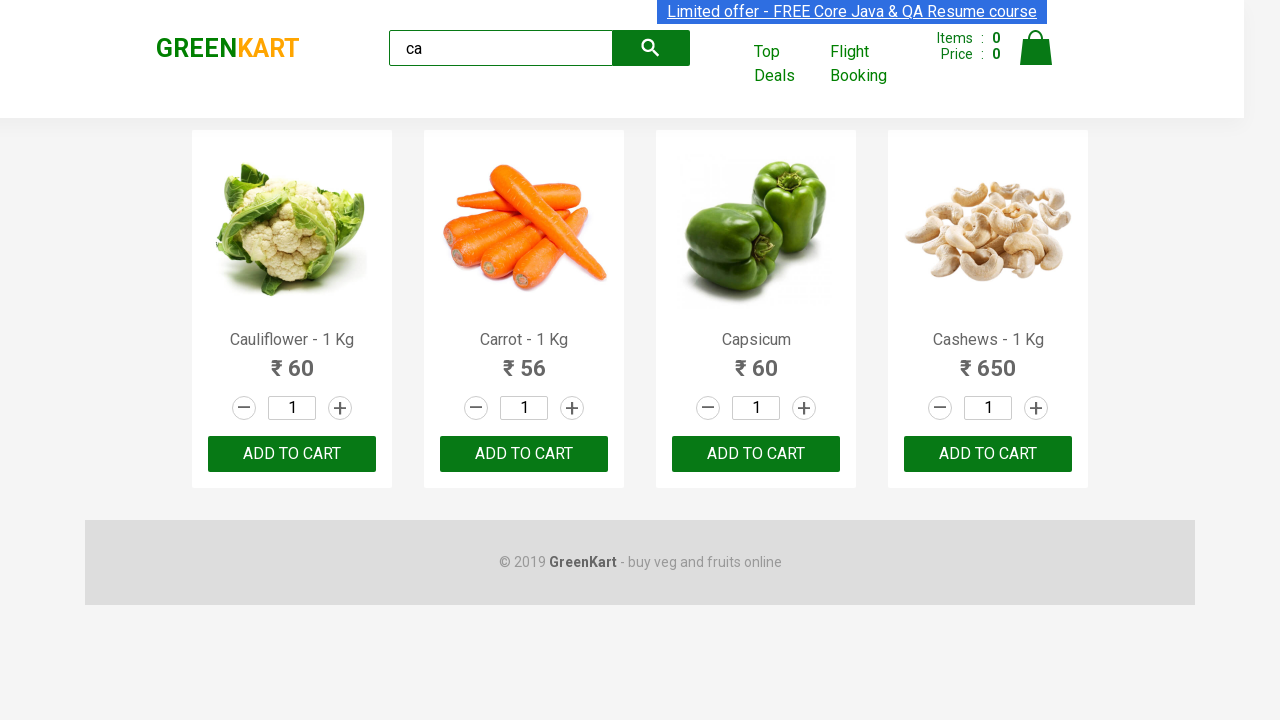

Verified that 4 filtered products are displayed for search term 'ca'
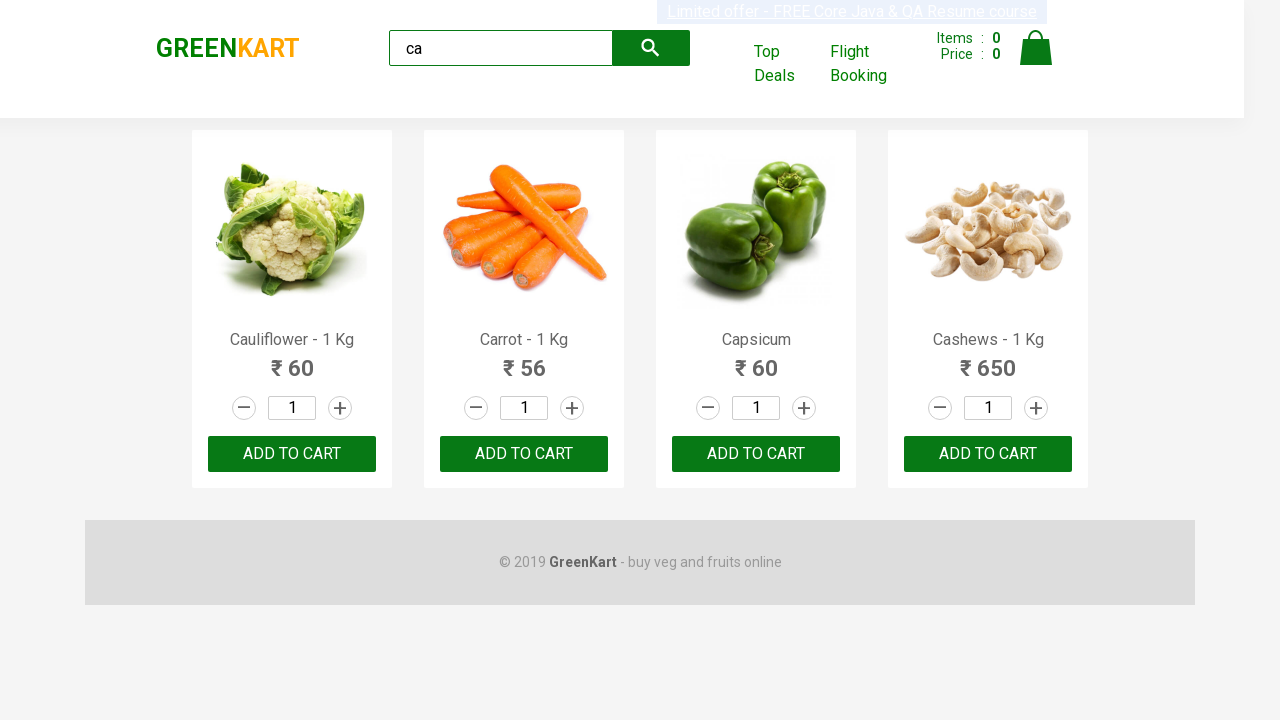

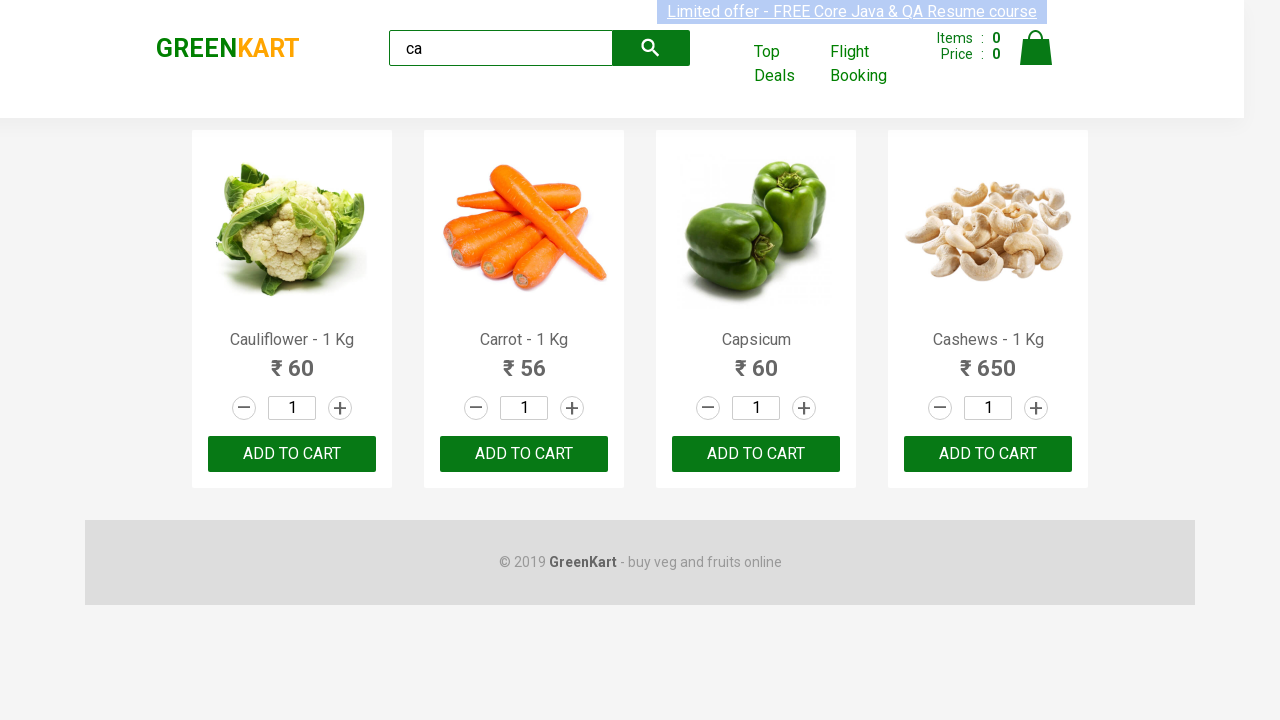